Navigates between two XKCD comic pages and verifies their titles

Starting URL: http://xkcd.com/1406/

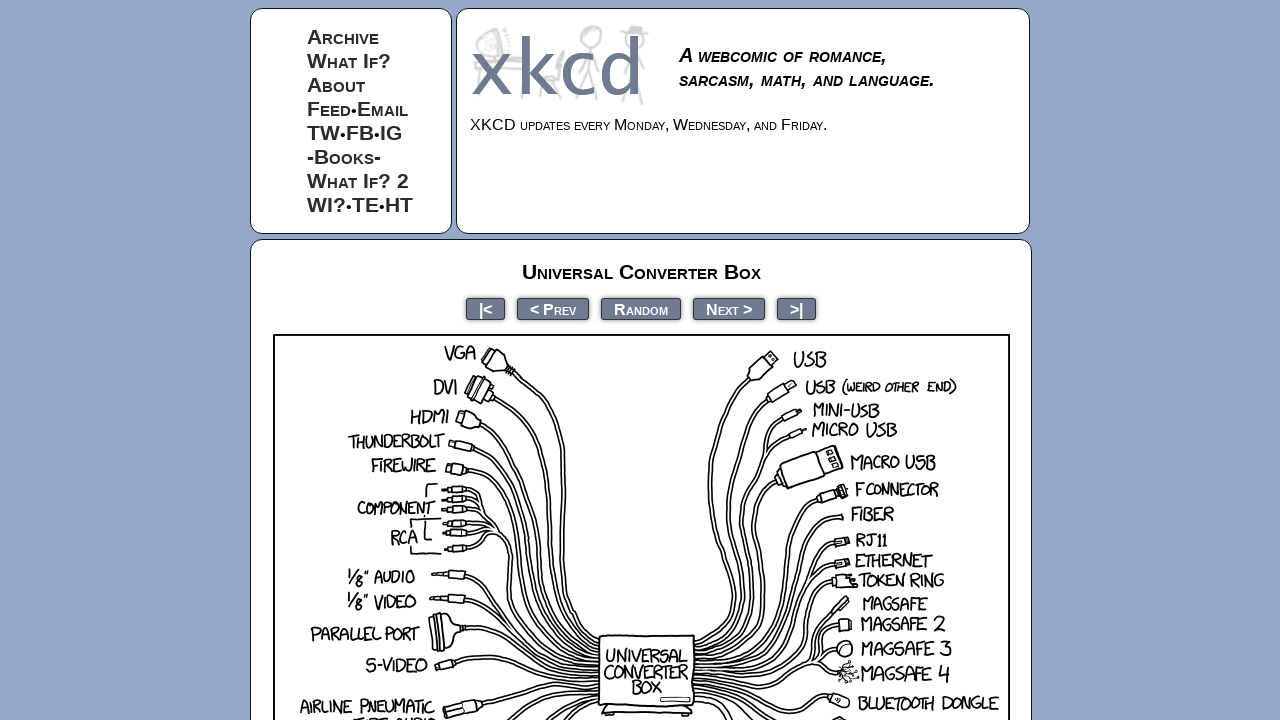

Waited for and verified 'Universal Converter Box' title is present on XKCD comic page 1406
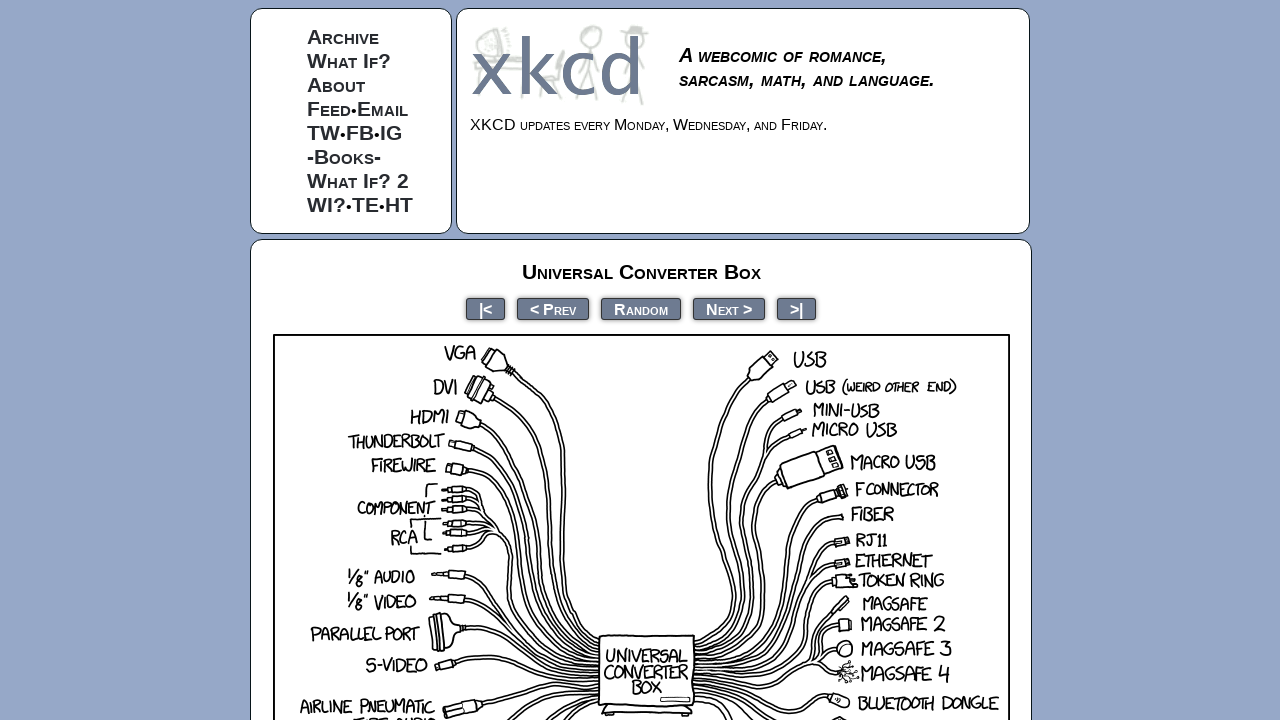

Navigated to XKCD comic page 608
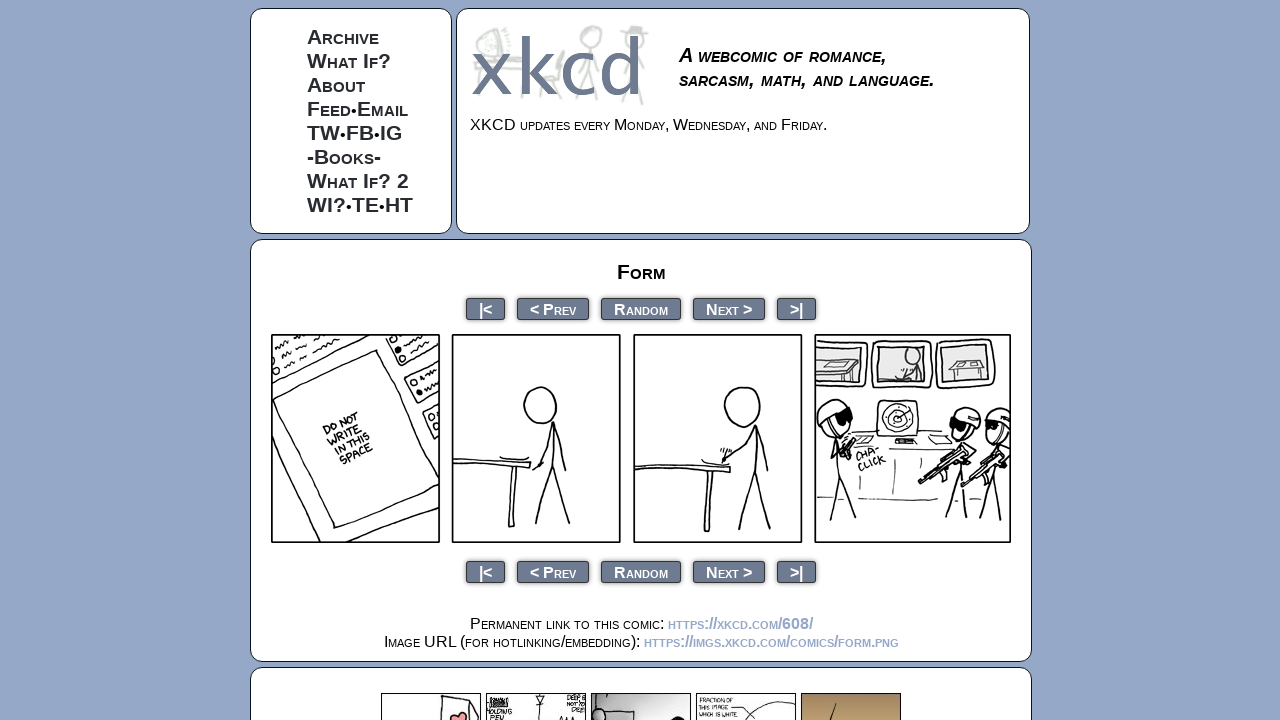

Waited for and verified 'Form' title is present on XKCD comic page 608
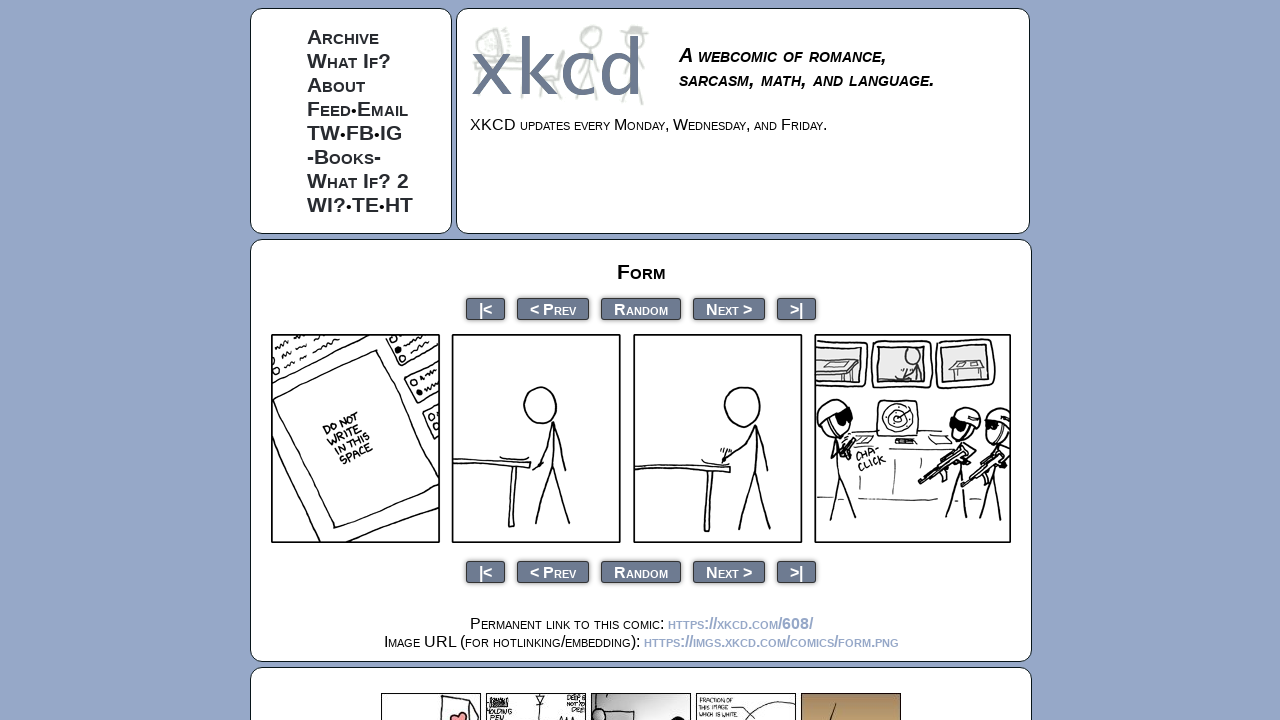

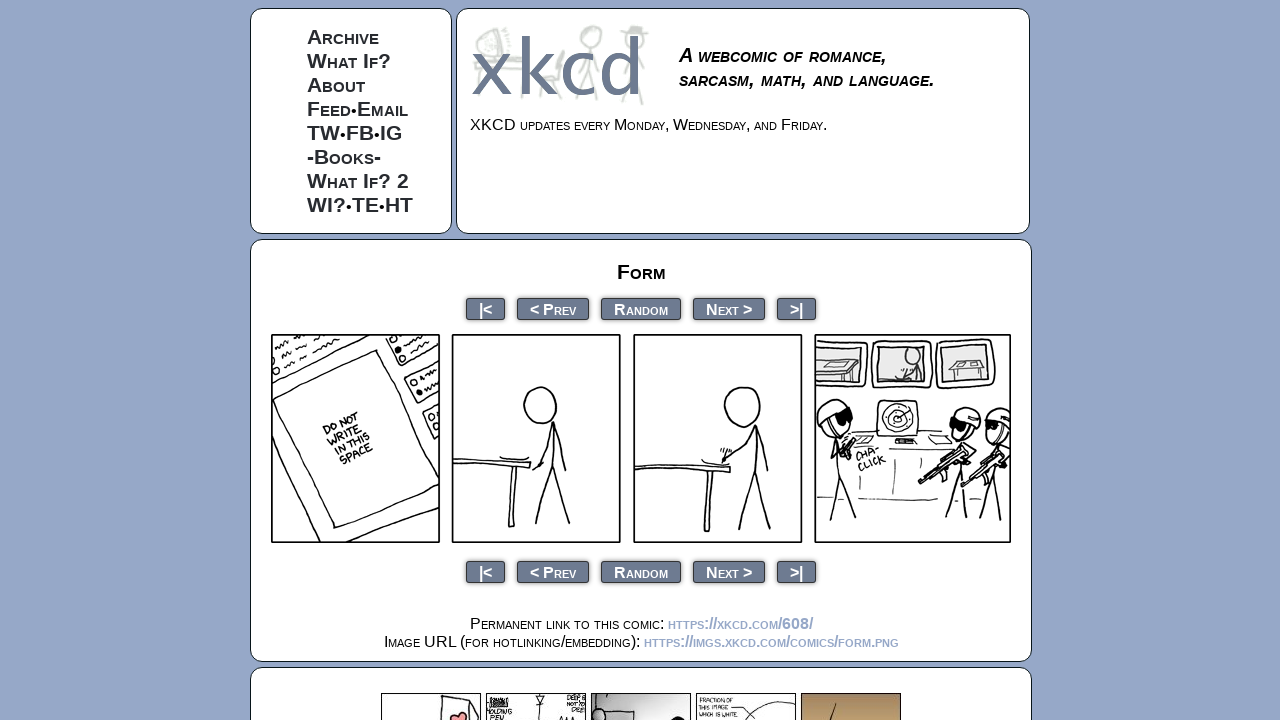